Tests a practice form by filling out all fields including name, email, gender, phone, date of birth, subjects, hobbies, and address, then submitting the form.

Starting URL: https://demoqa.com/automation-practice-form

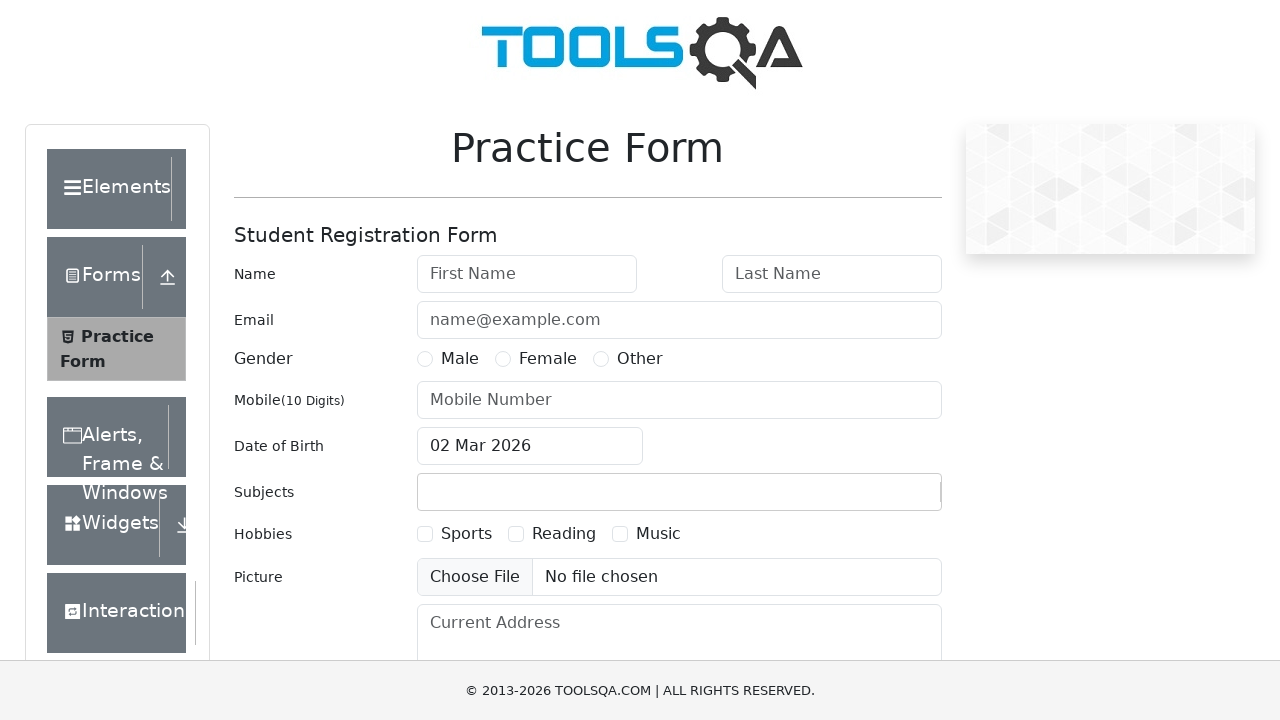

Filled first name field with 'Julia' on #firstName
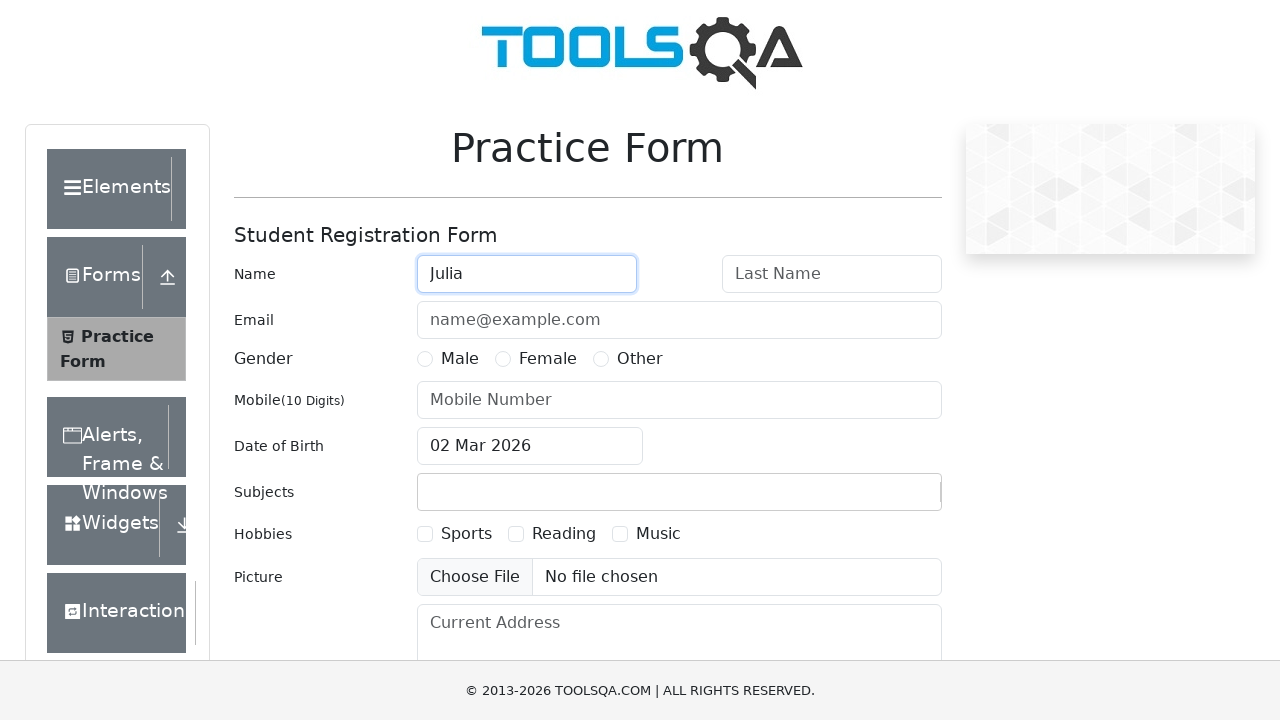

Filled last name field with 'Ivanova' on #lastName
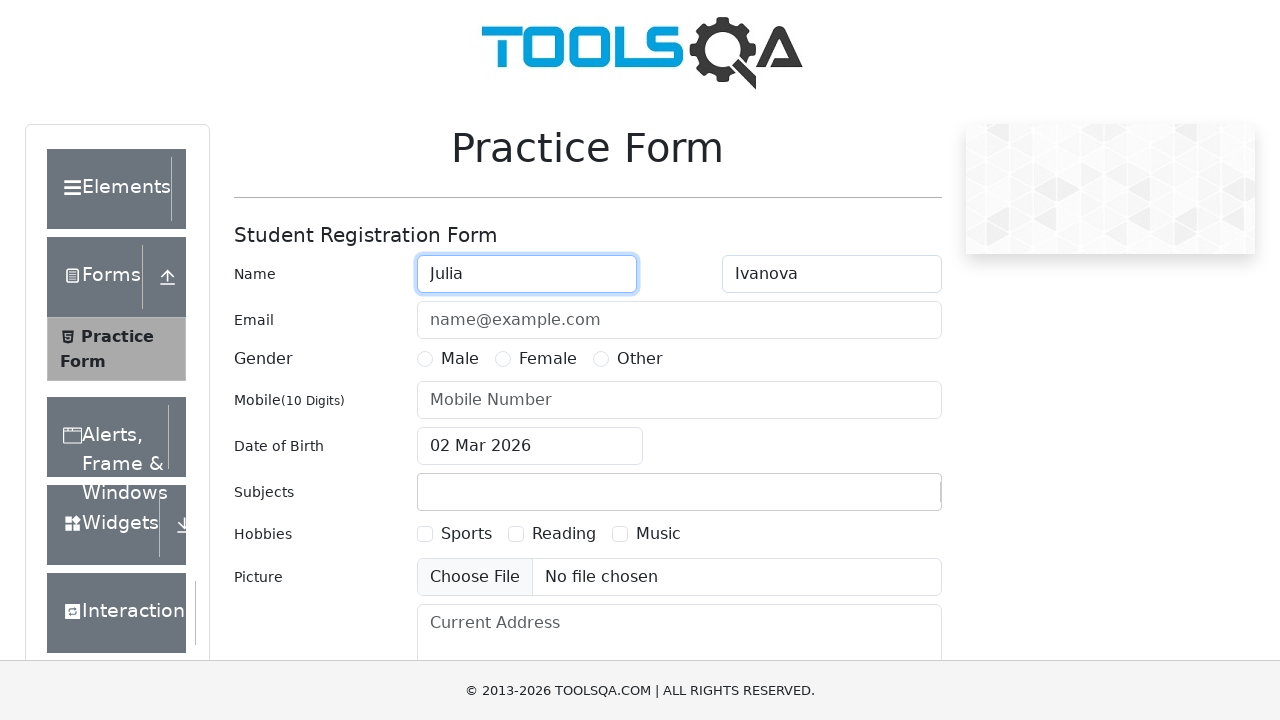

Filled email field with 'juju@mail.com' on #userEmail
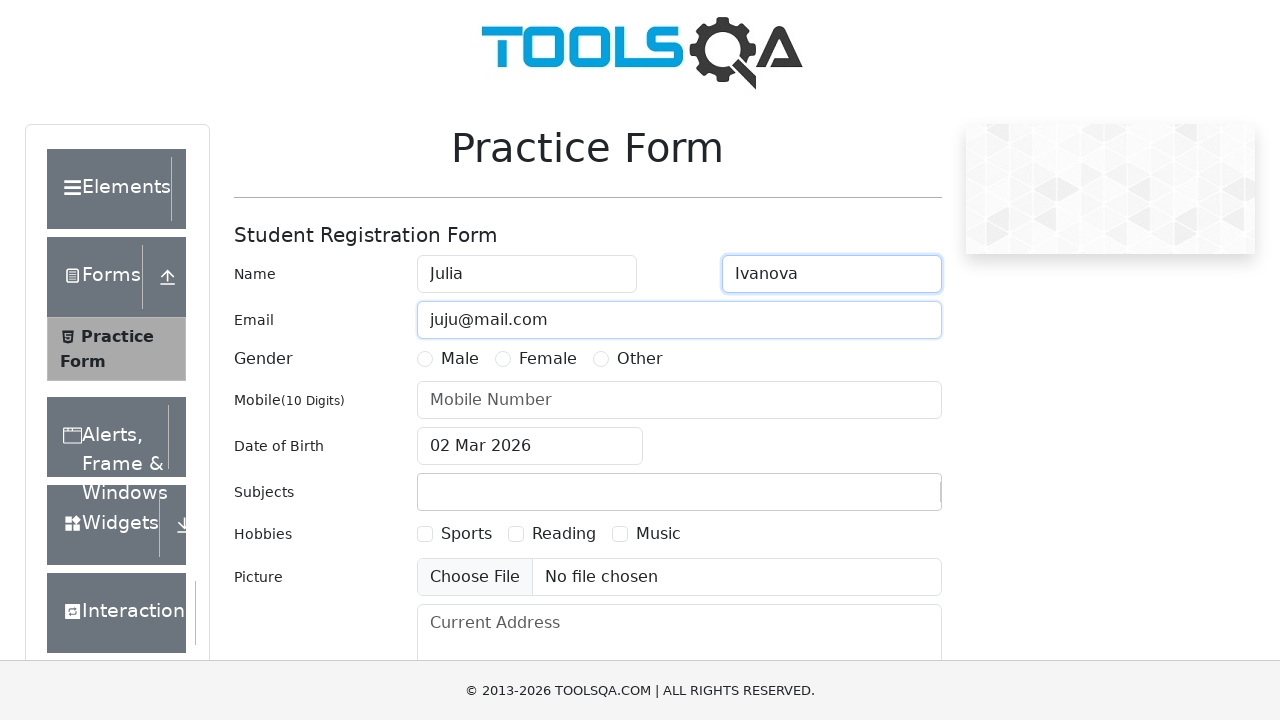

Selected Female gender option at (548, 359) on xpath=//*[contains(text(),'Female')]
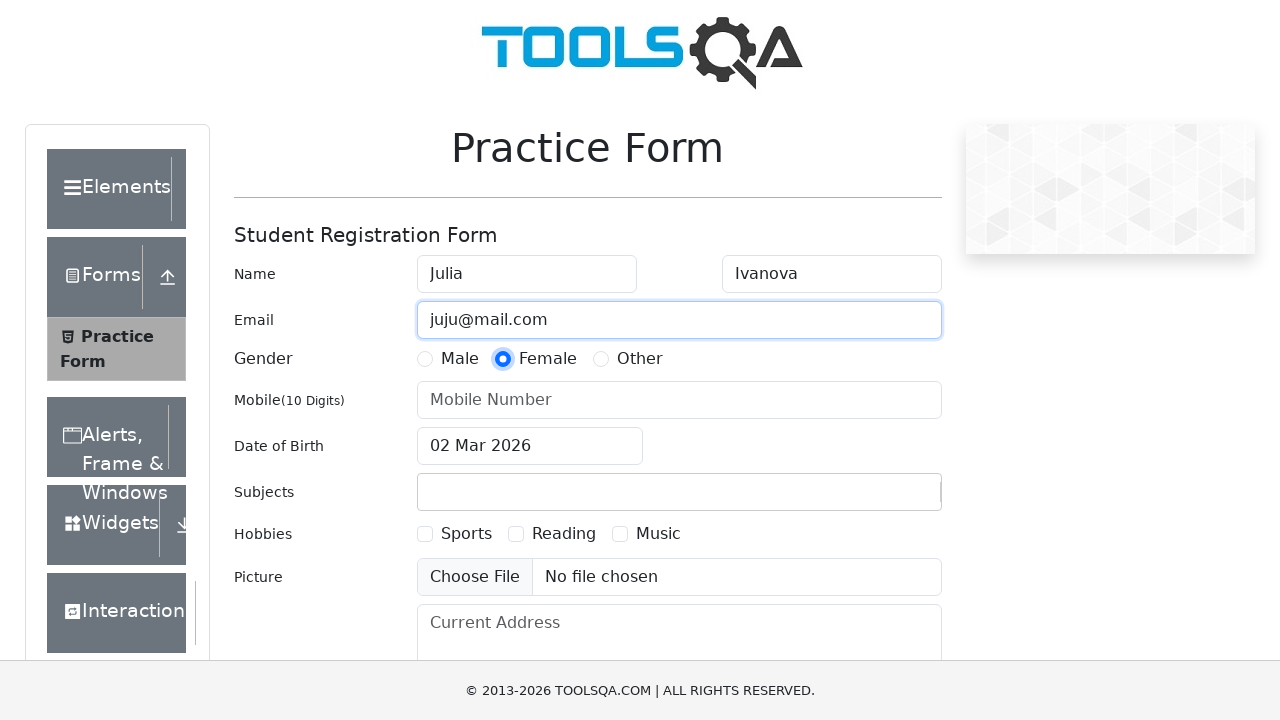

Filled phone number field with '78479857847' on #userNumber
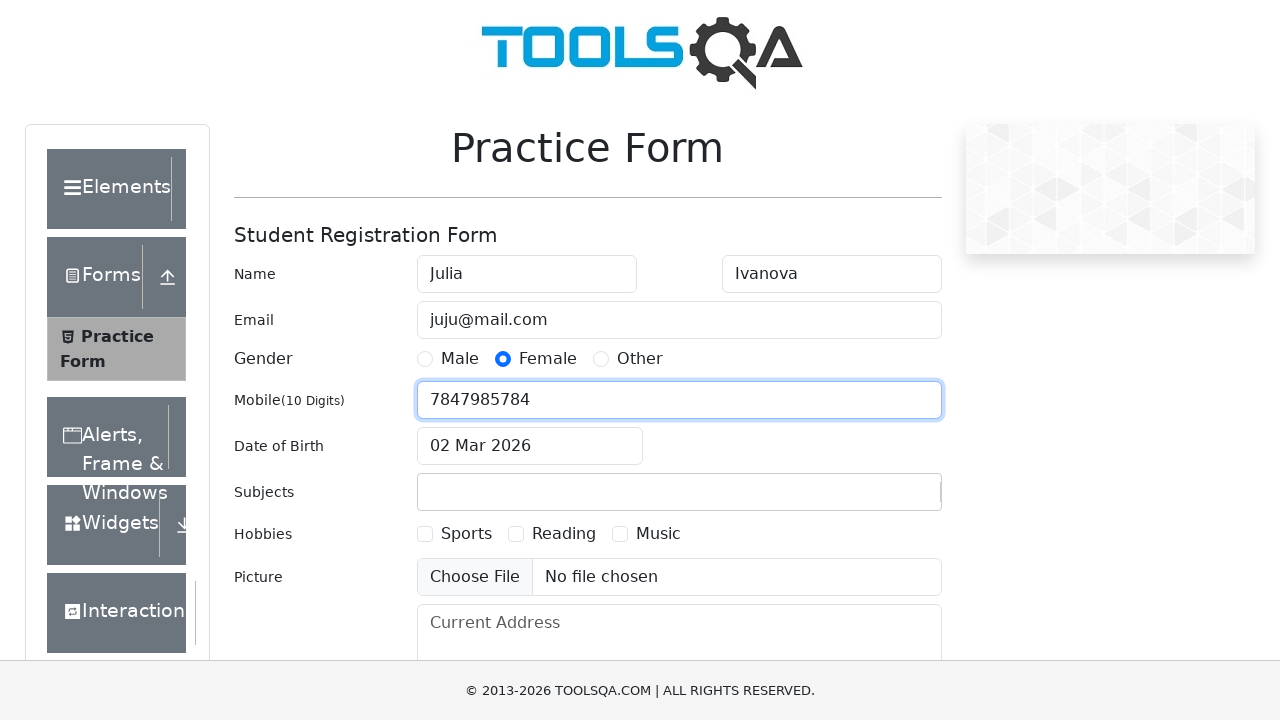

Clicked date of birth input to open date picker at (530, 446) on #dateOfBirthInput
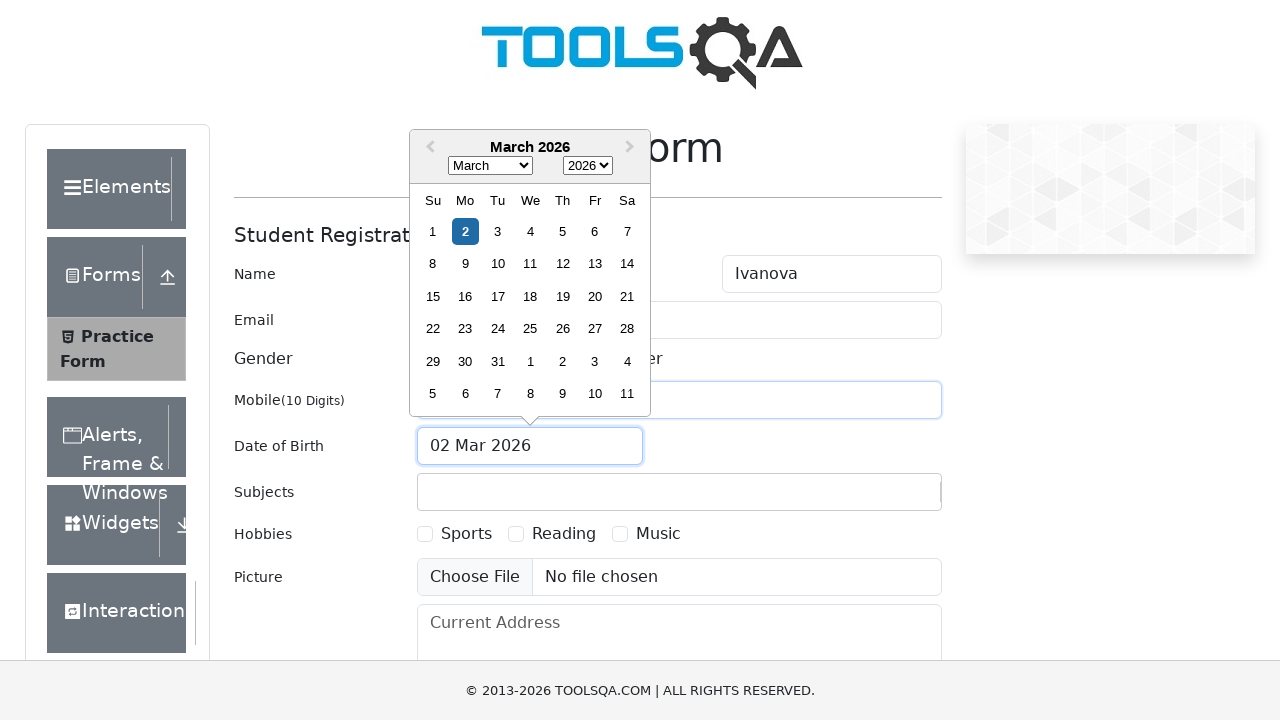

Selected June (month 5) from date picker on .react-datepicker__month-select
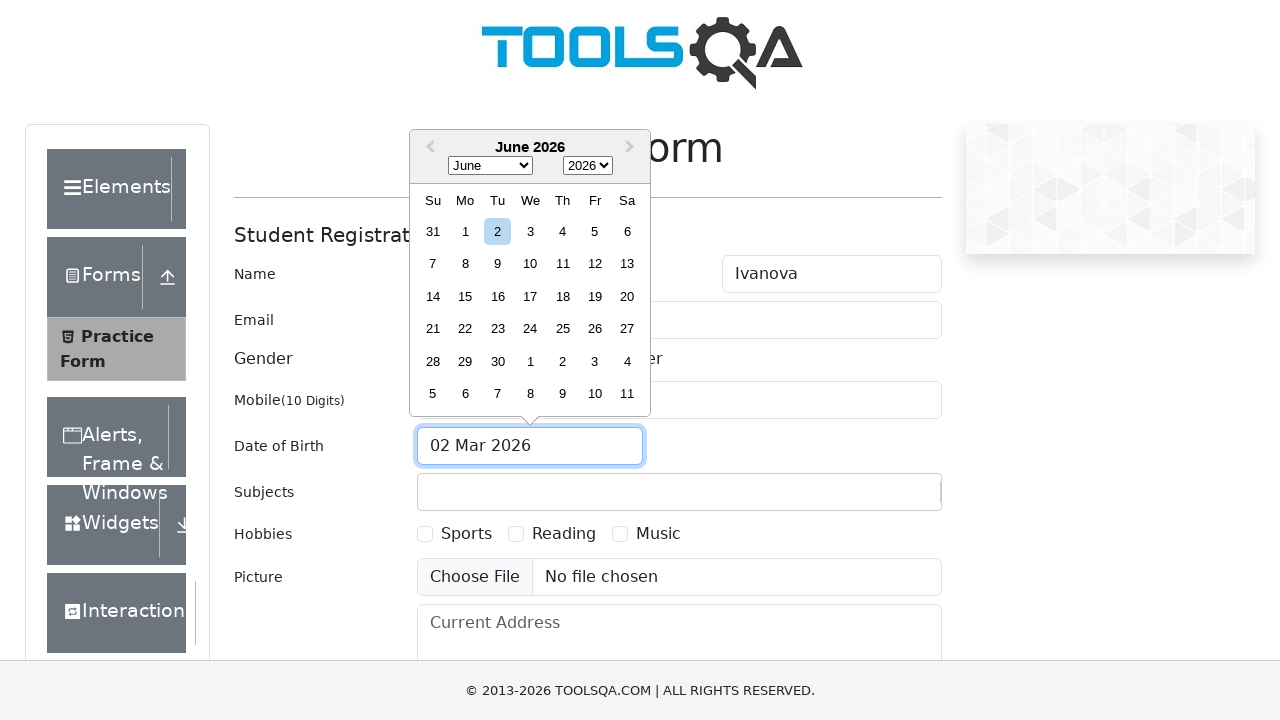

Selected year 1994 from date picker on .react-datepicker__year-select
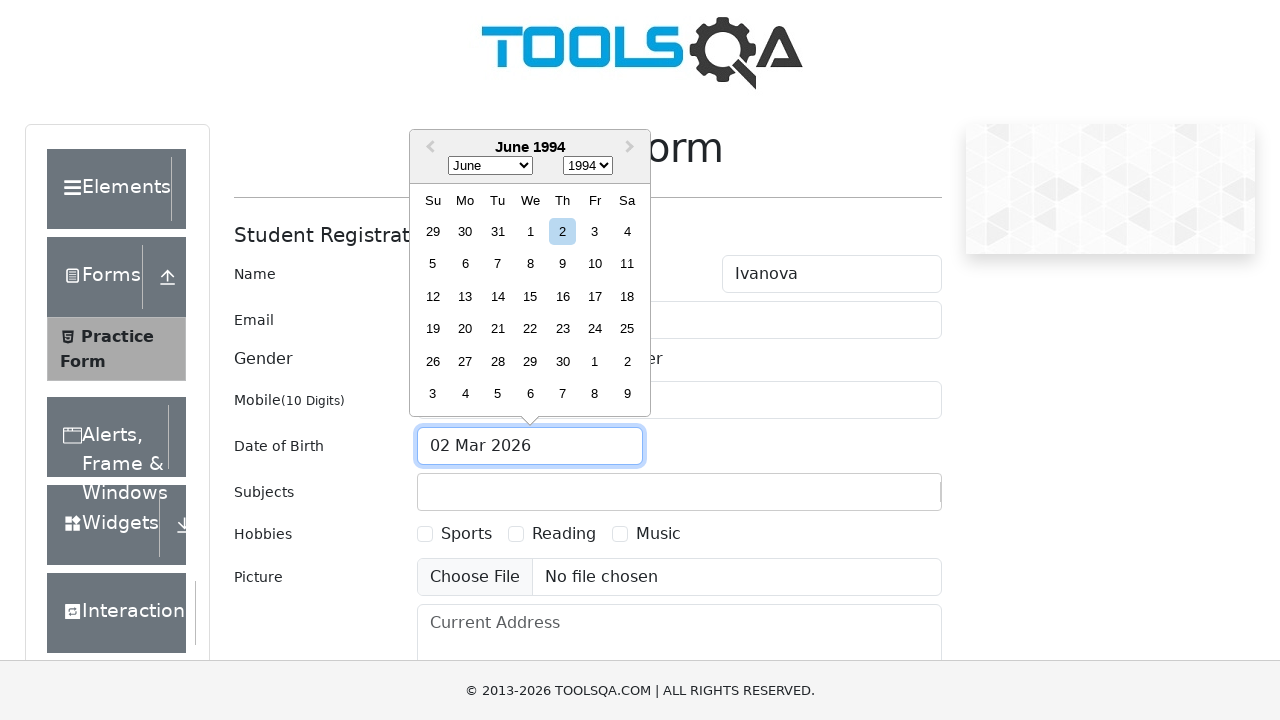

Selected day 19 from date picker at (433, 329) on .react-datepicker__day--019
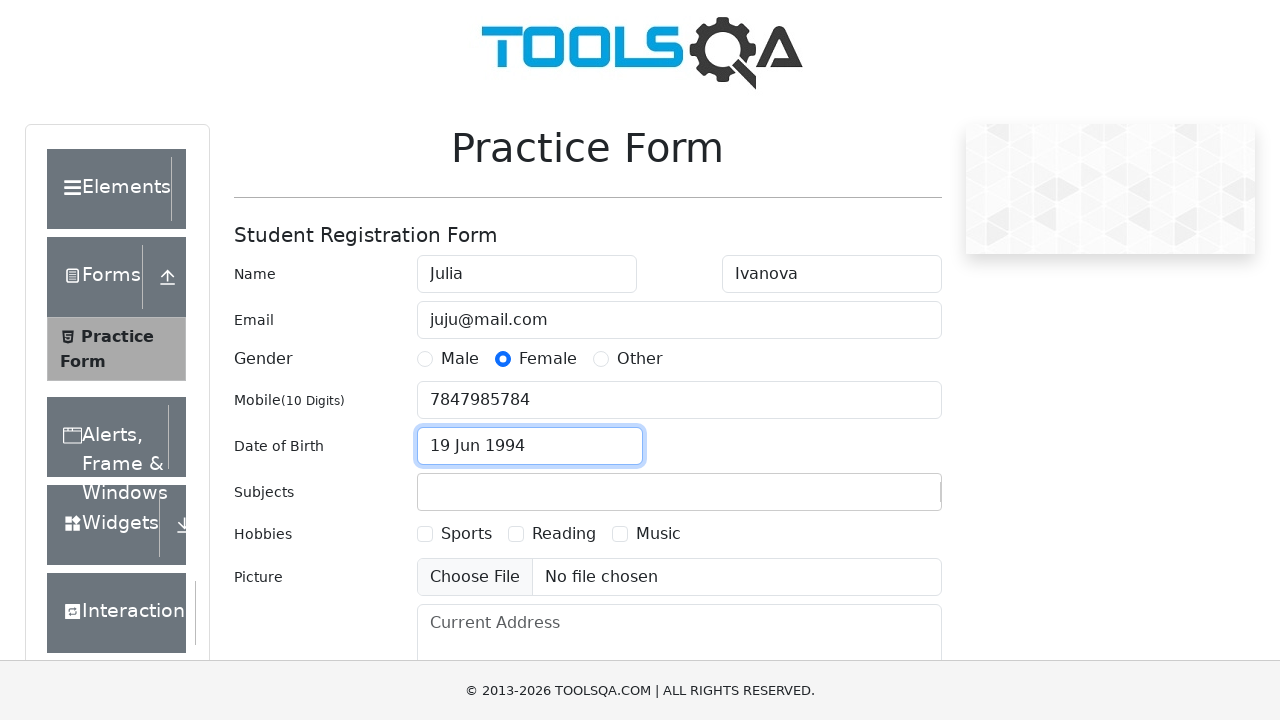

Filled subjects input with 'English' on #subjectsInput
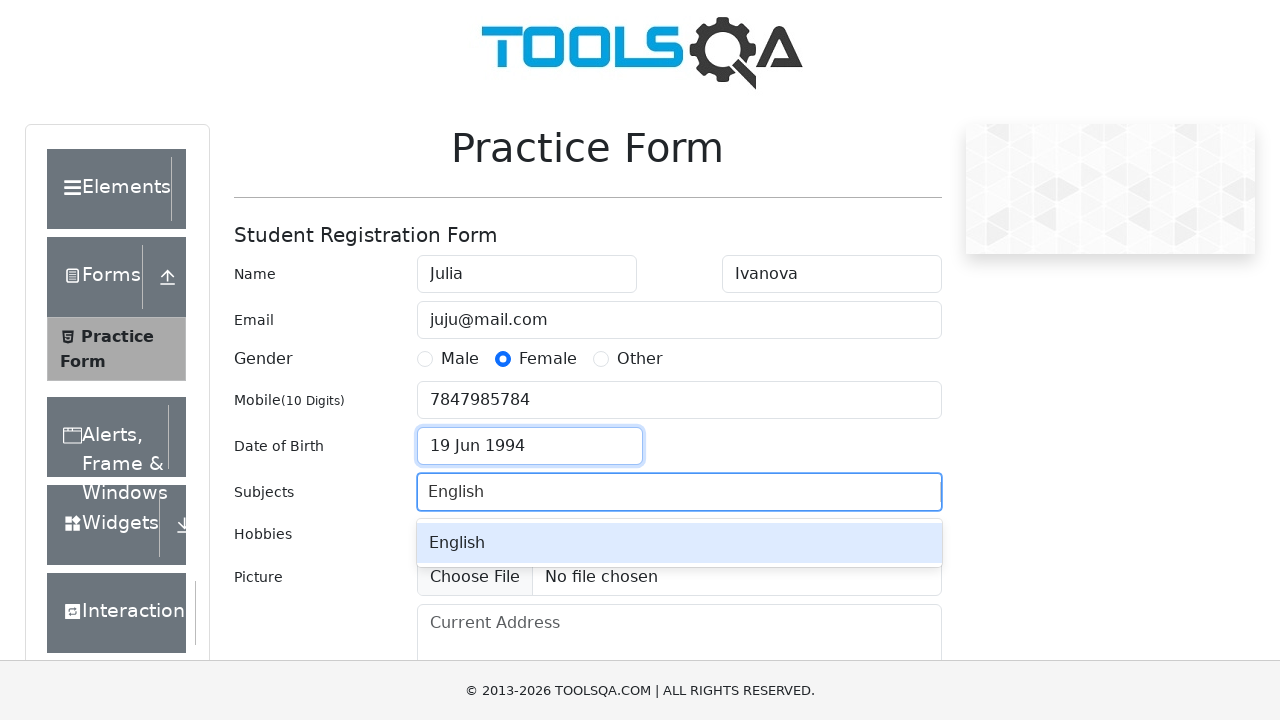

Pressed Enter to confirm English subject selection on #subjectsInput
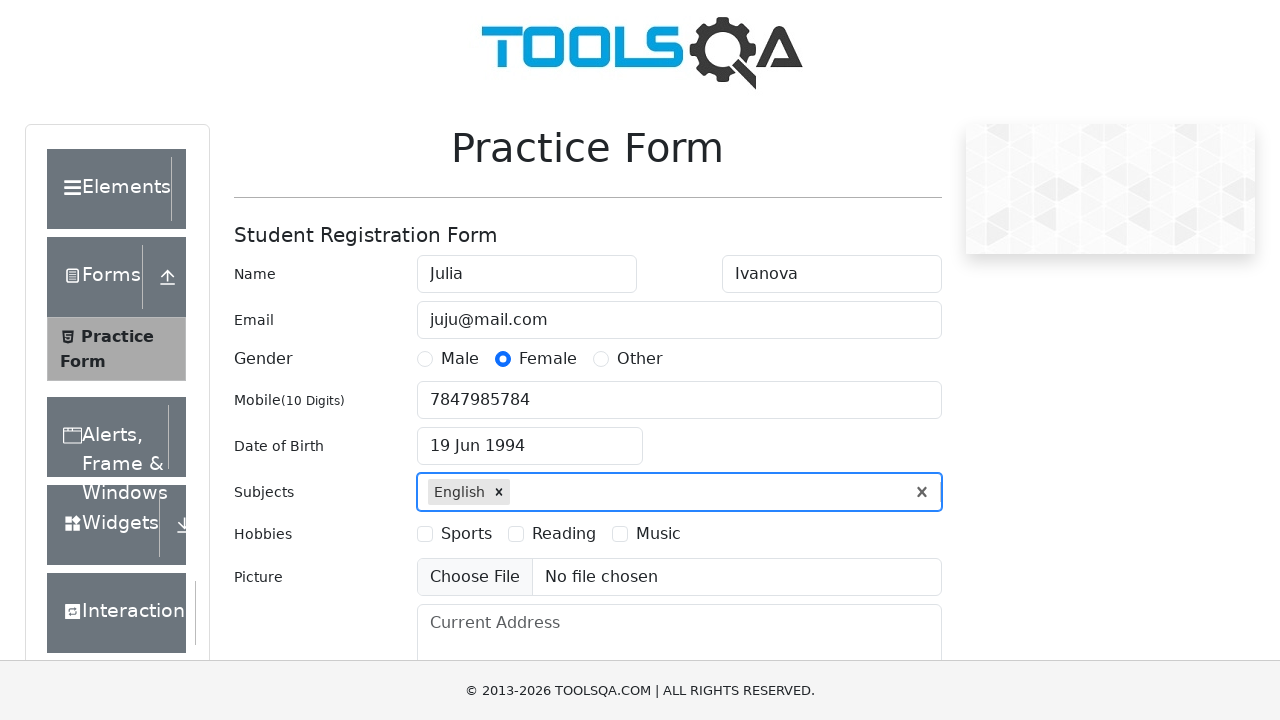

Selected Reading hobby checkbox at (564, 534) on xpath=//*[contains(text(),'Reading')]
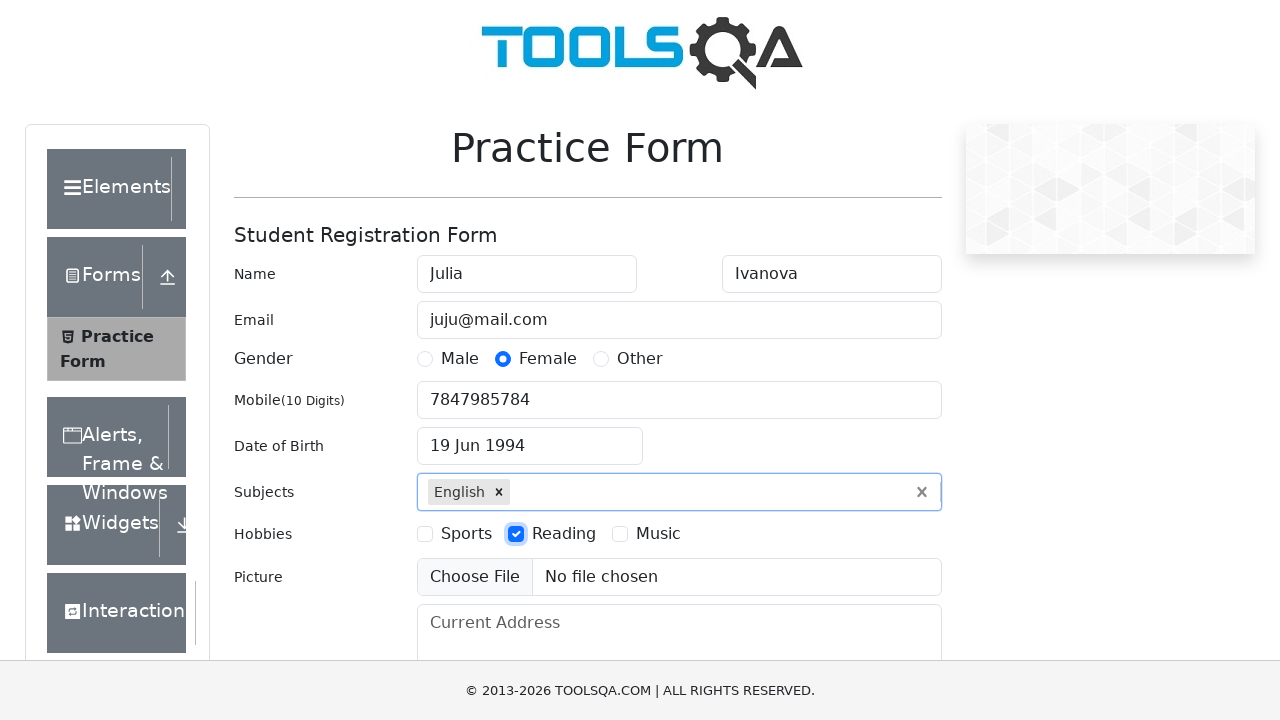

Filled current address field with '12 Warwickshire Mansions' on #currentAddress
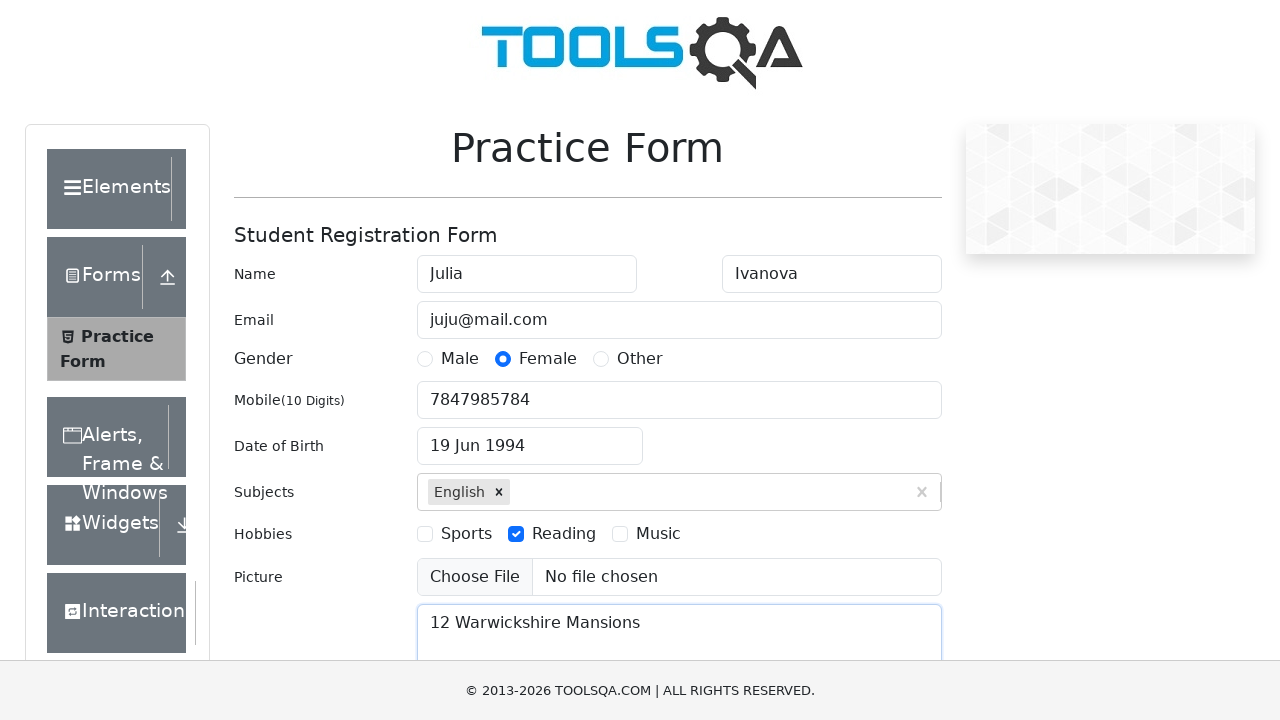

Scrolled down the page using PageDown on #currentAddress
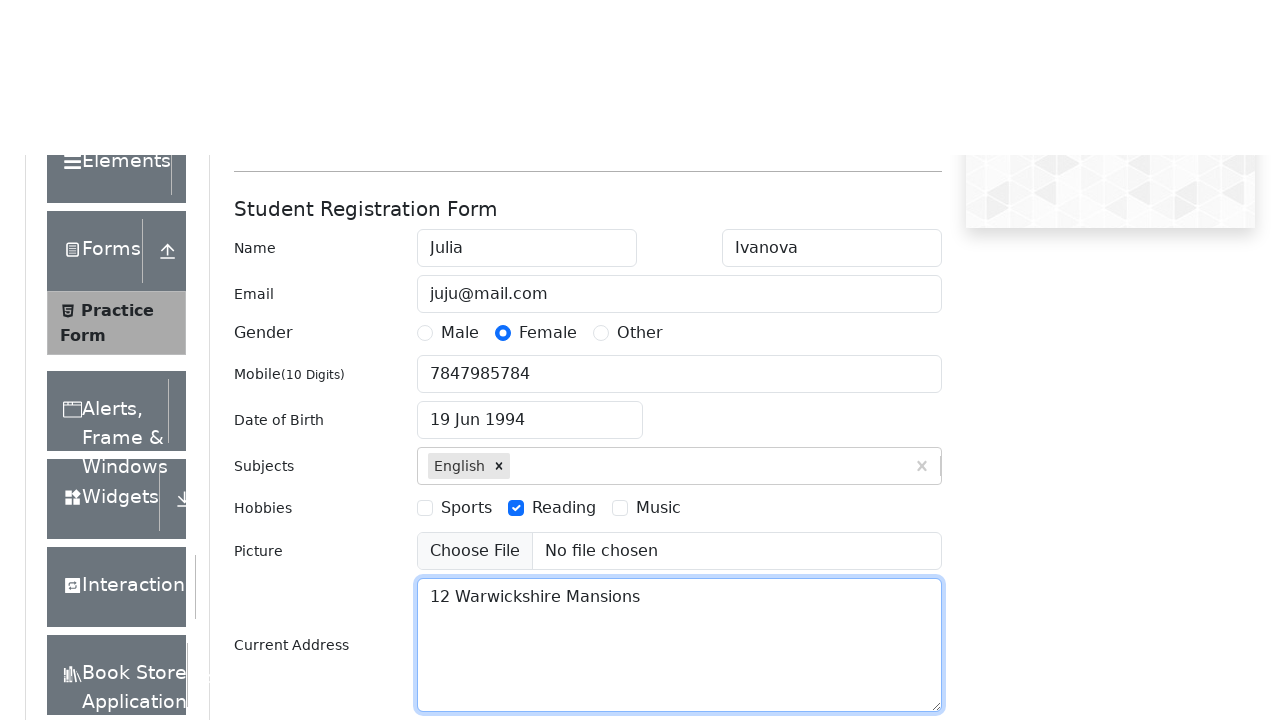

Waited 1 second for scroll animation to complete
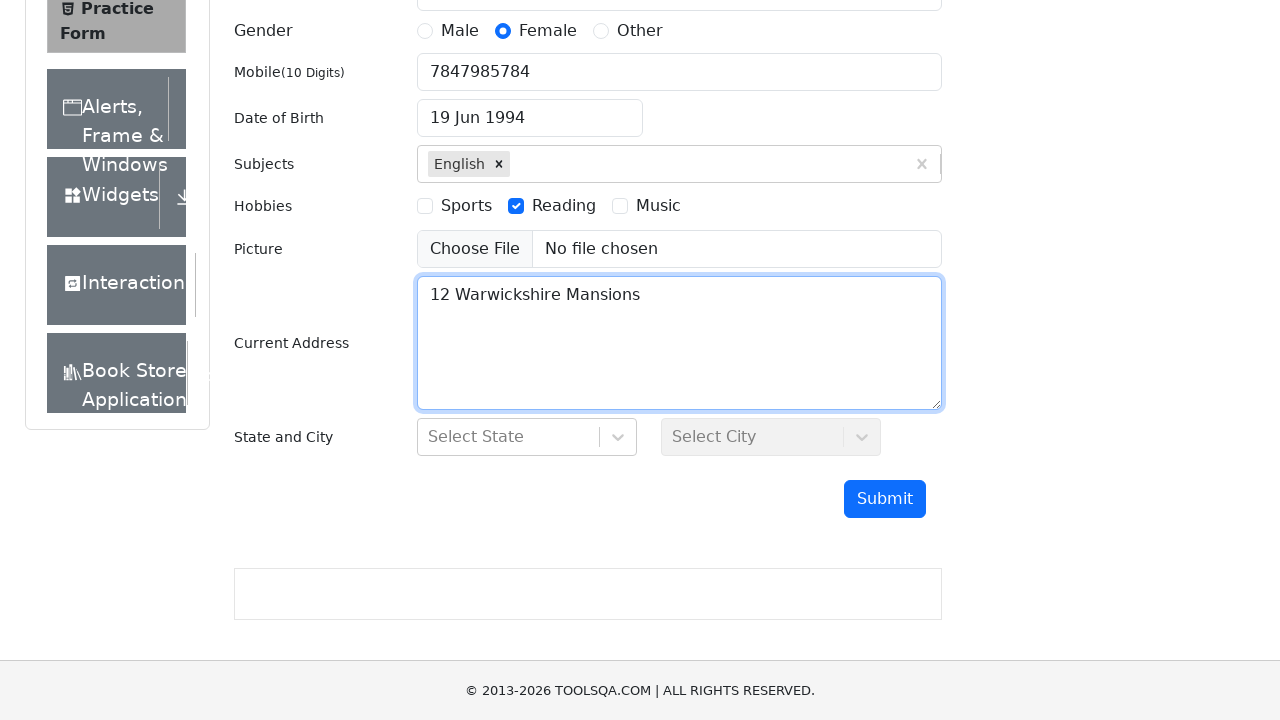

Clicked submit button to submit the form at (885, 499) on #submit
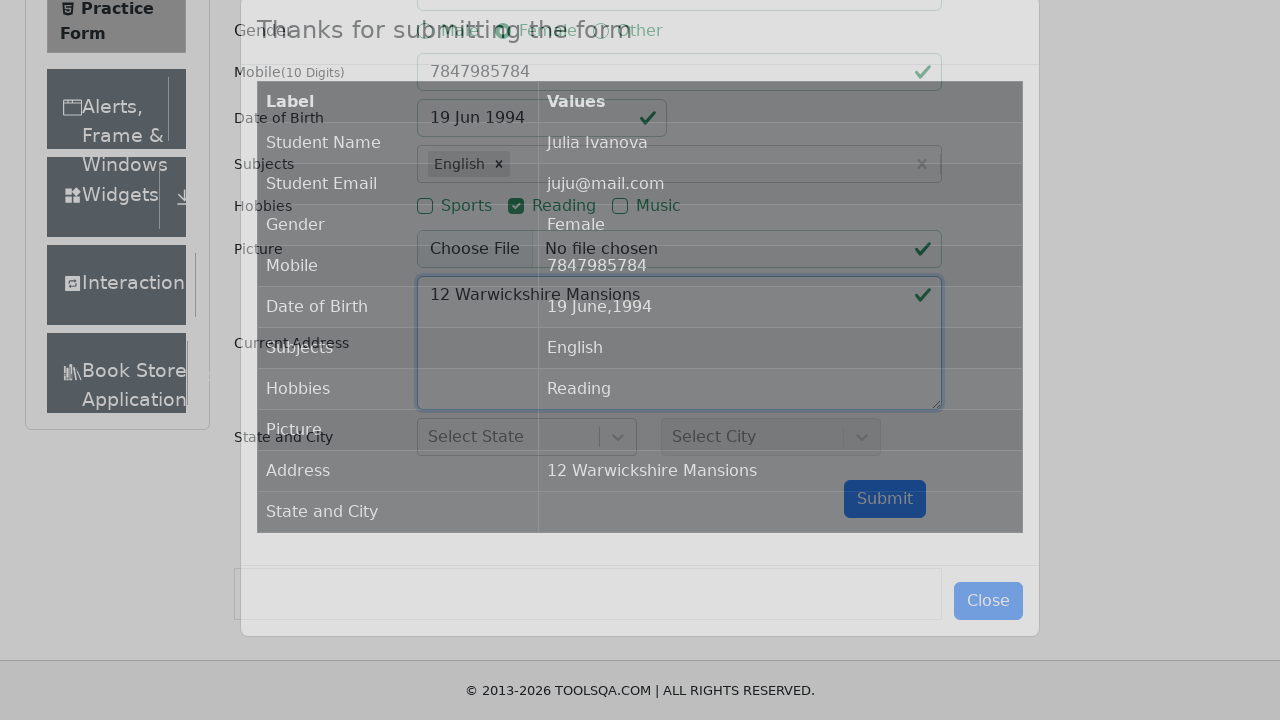

Confirmation modal appeared after form submission
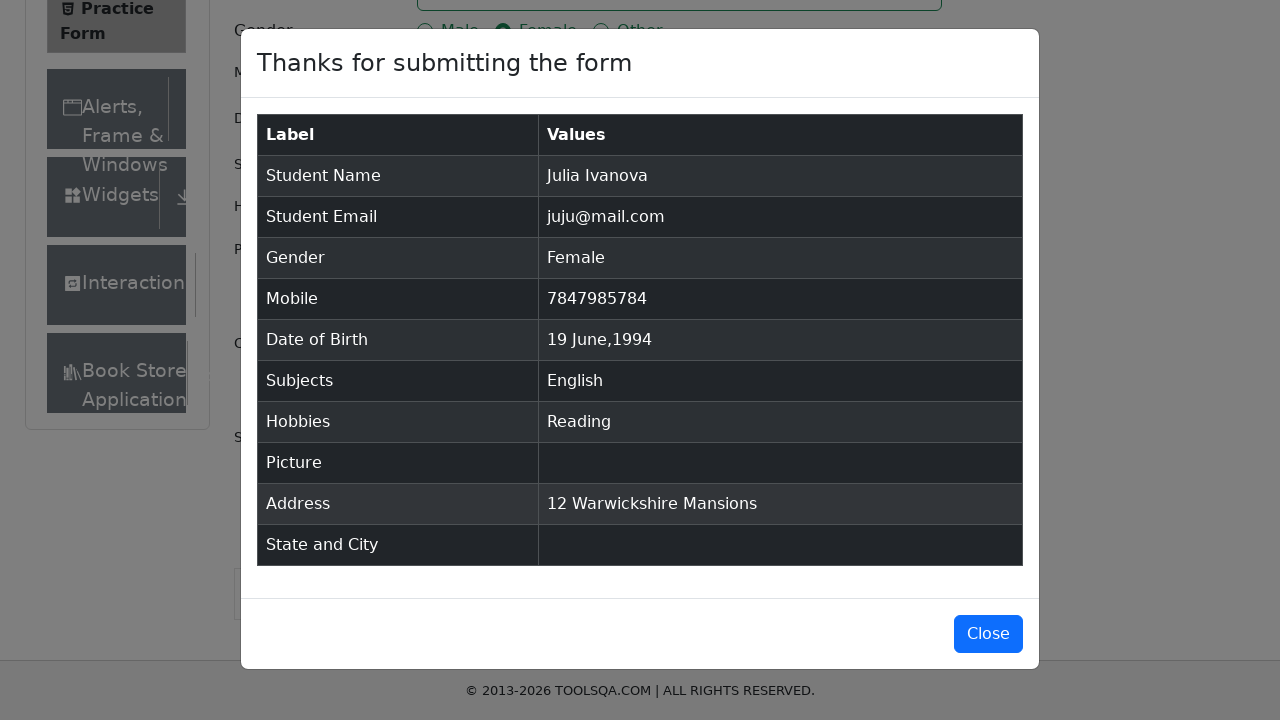

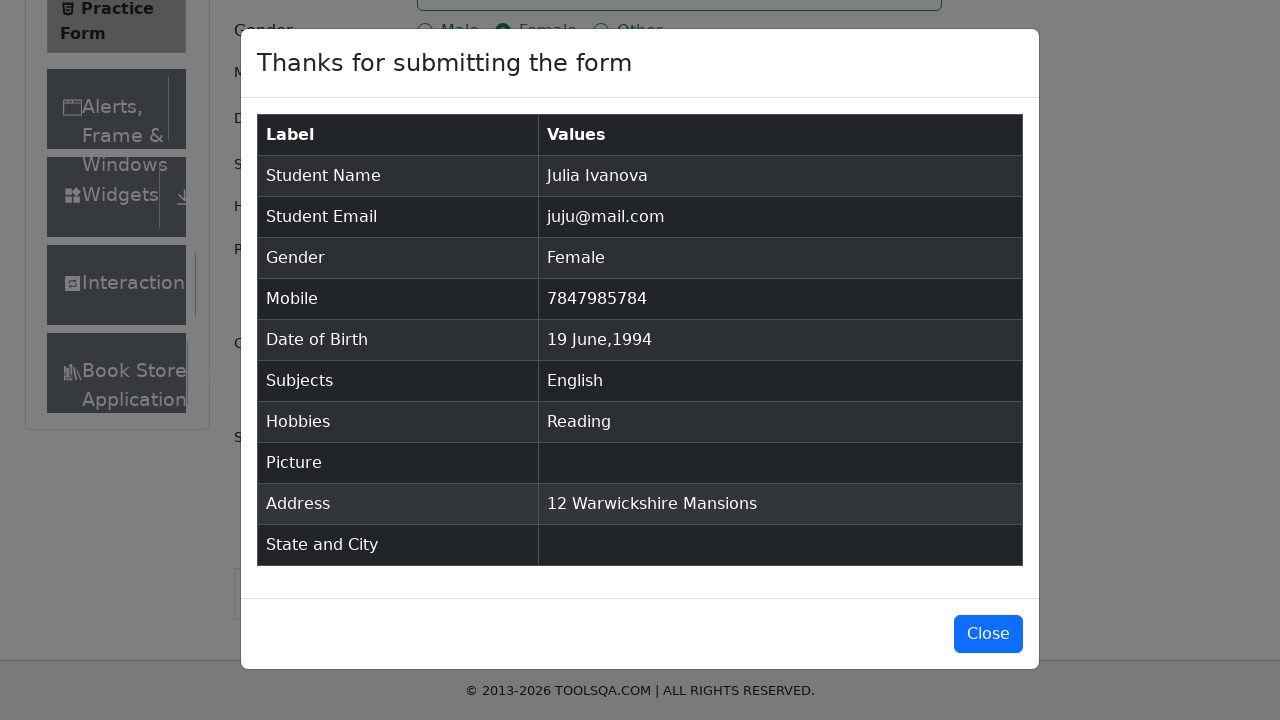